Tests dynamic content functionality by navigating to the dynamic content page, capturing text content, refreshing the page, and verifying that content has changed dynamically.

Starting URL: https://the-internet.herokuapp.com

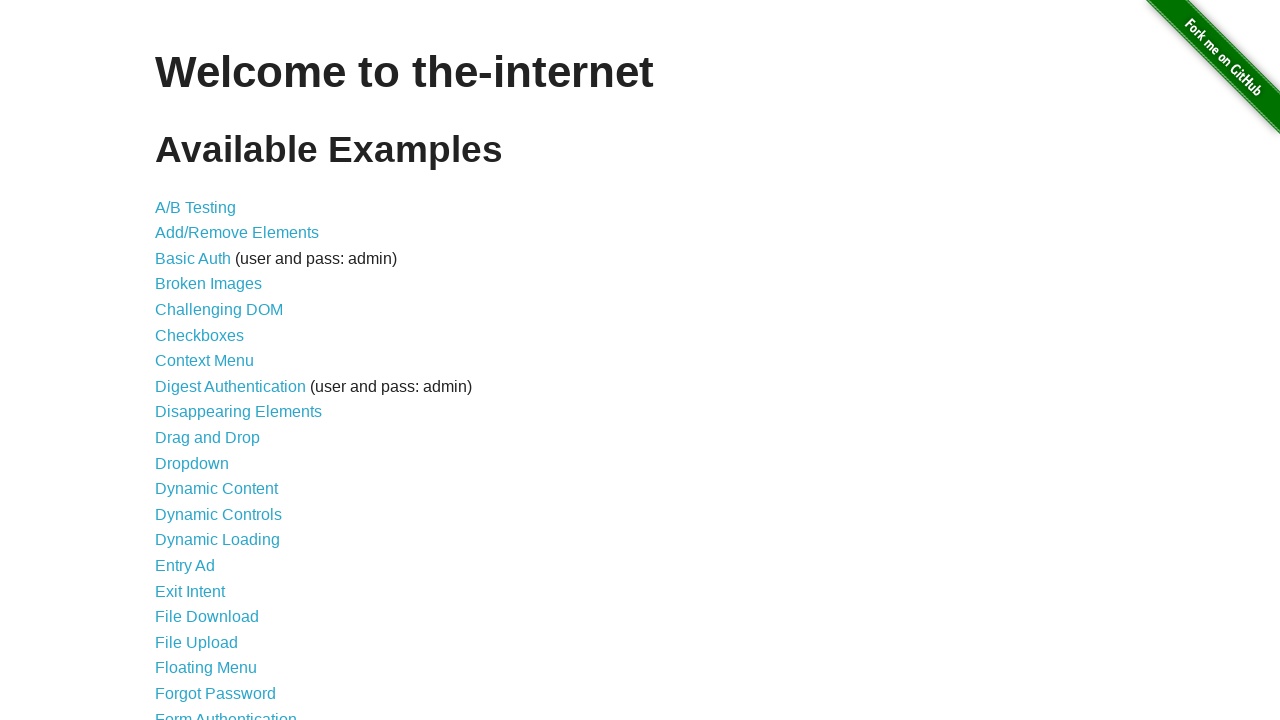

Clicked on Dynamic Content link to navigate to dynamic content page at (216, 489) on a[href='/dynamic_content']
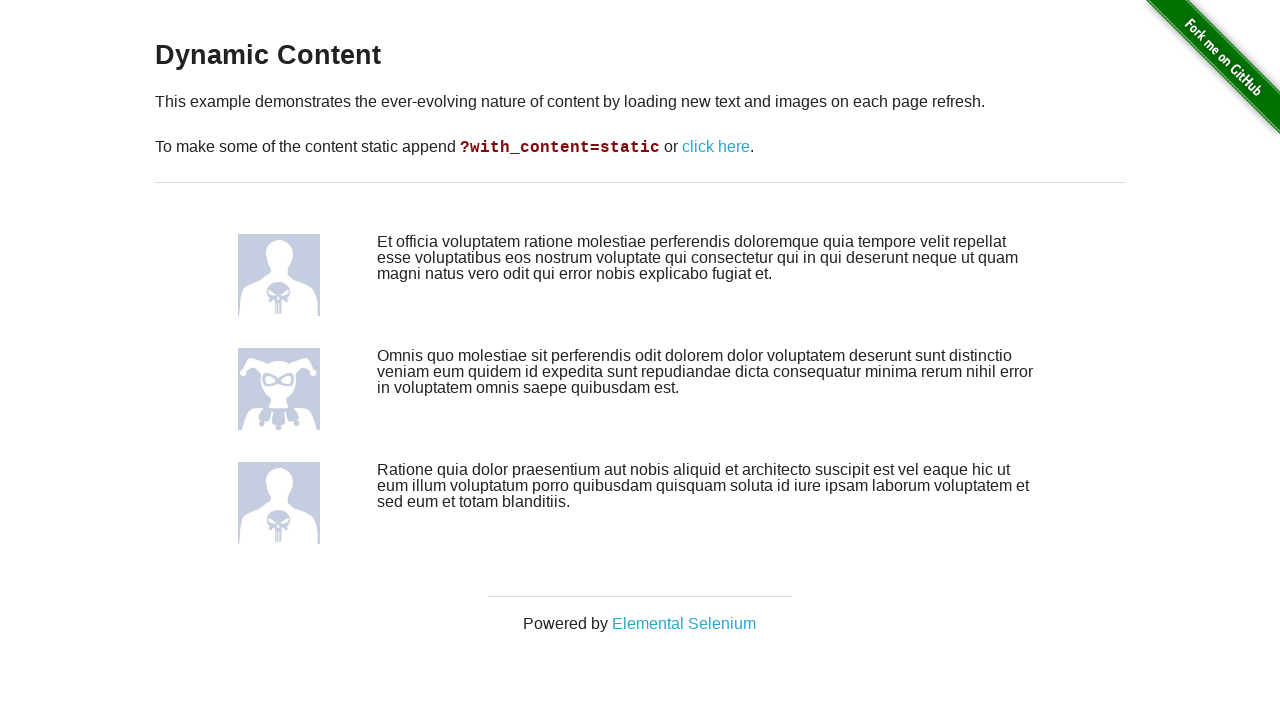

Dynamic content elements loaded
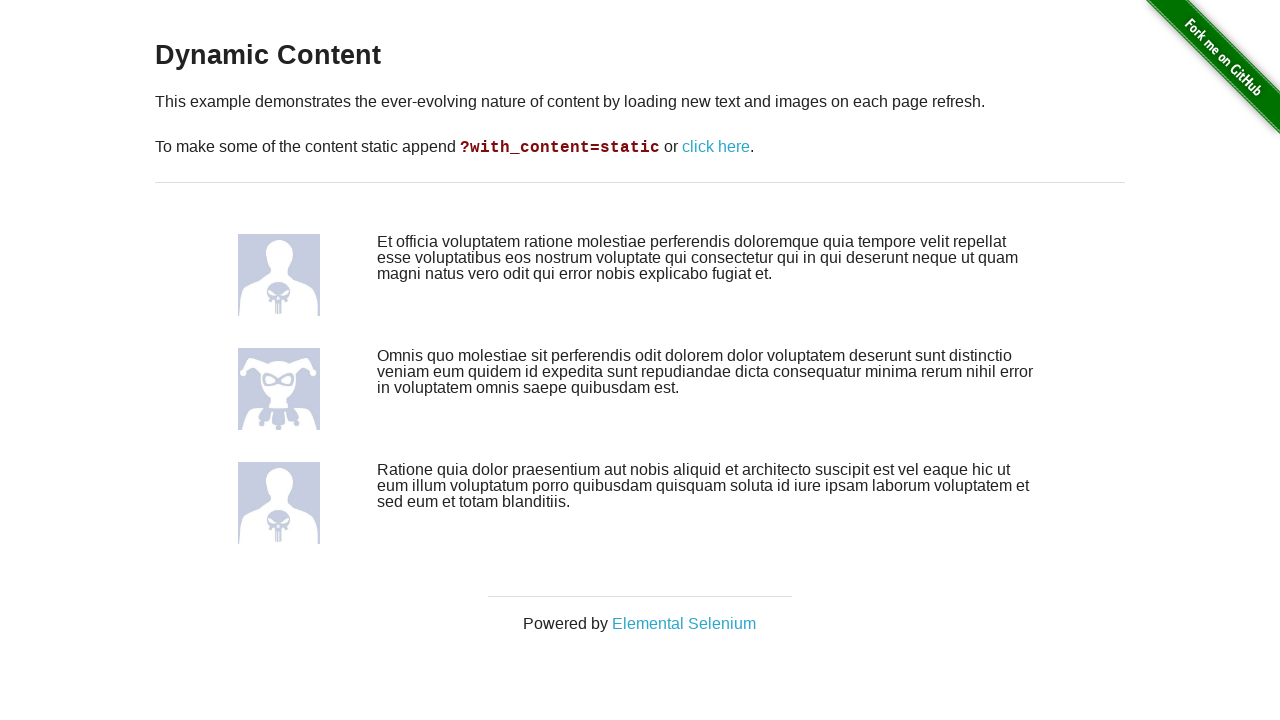

Captured initial text content from dynamic content sections
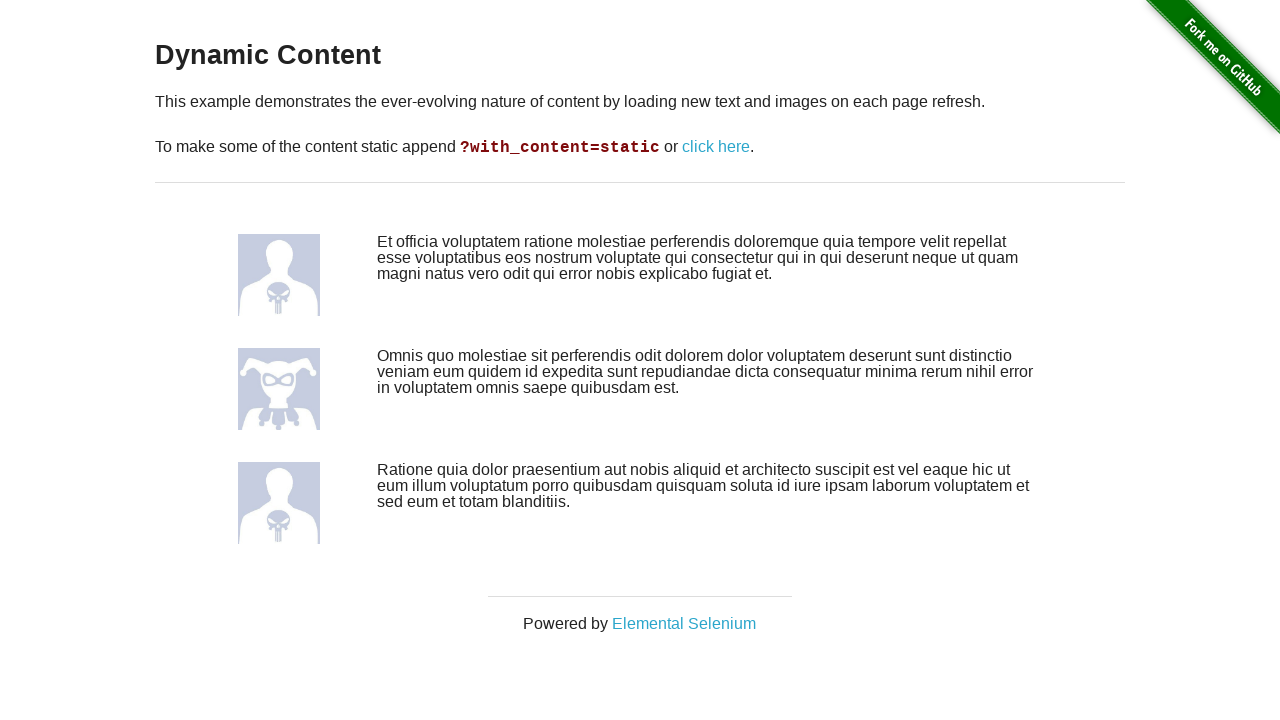

Refreshed page to trigger dynamic content change
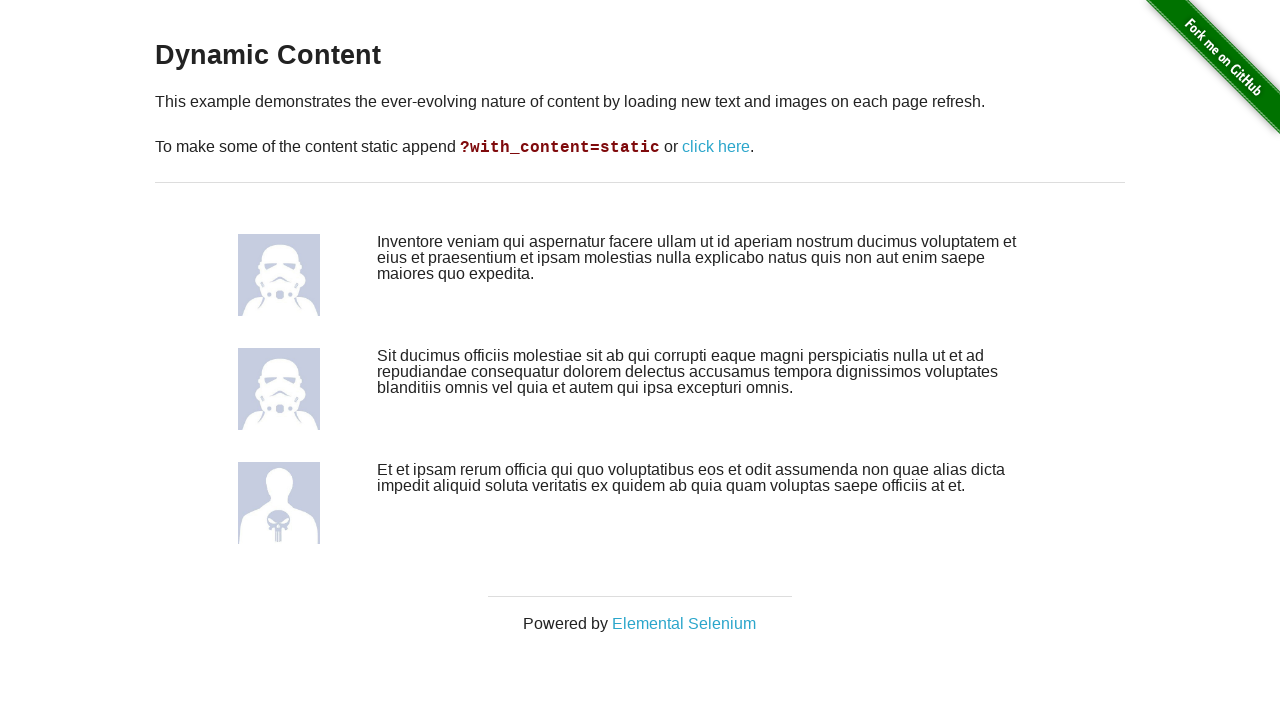

Dynamic content elements reloaded after page refresh
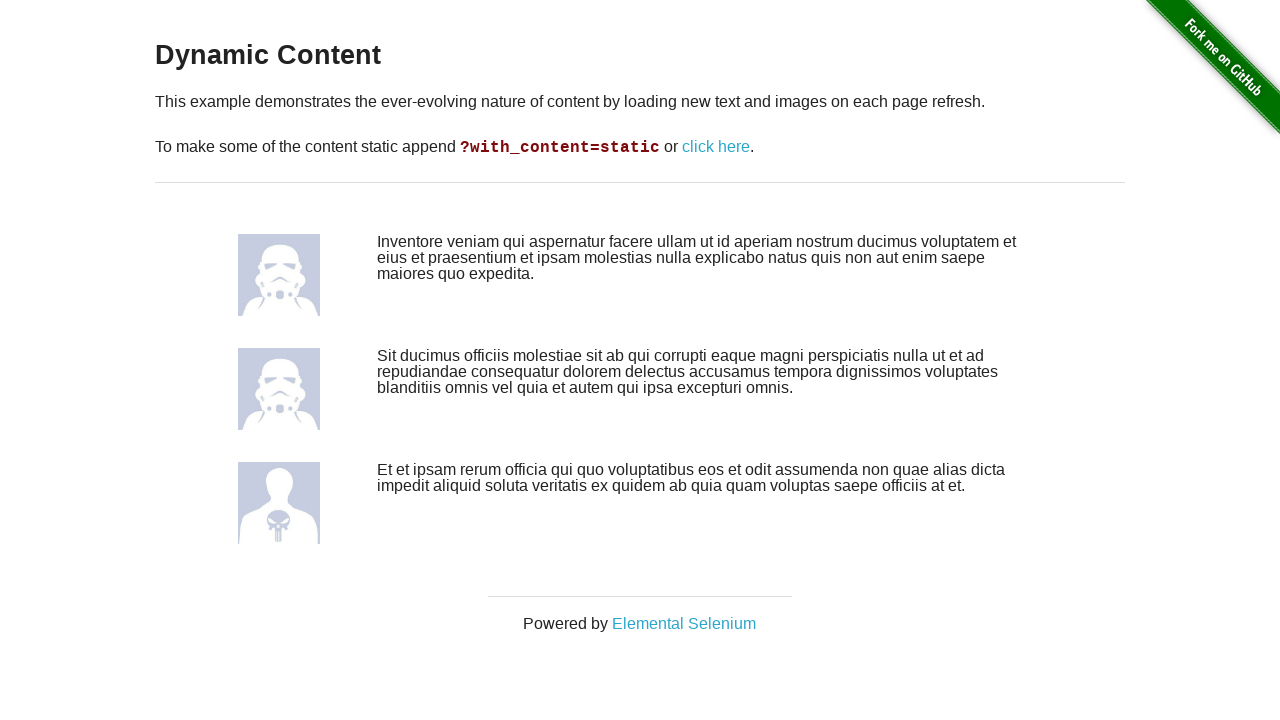

Captured refreshed text content from dynamic content sections
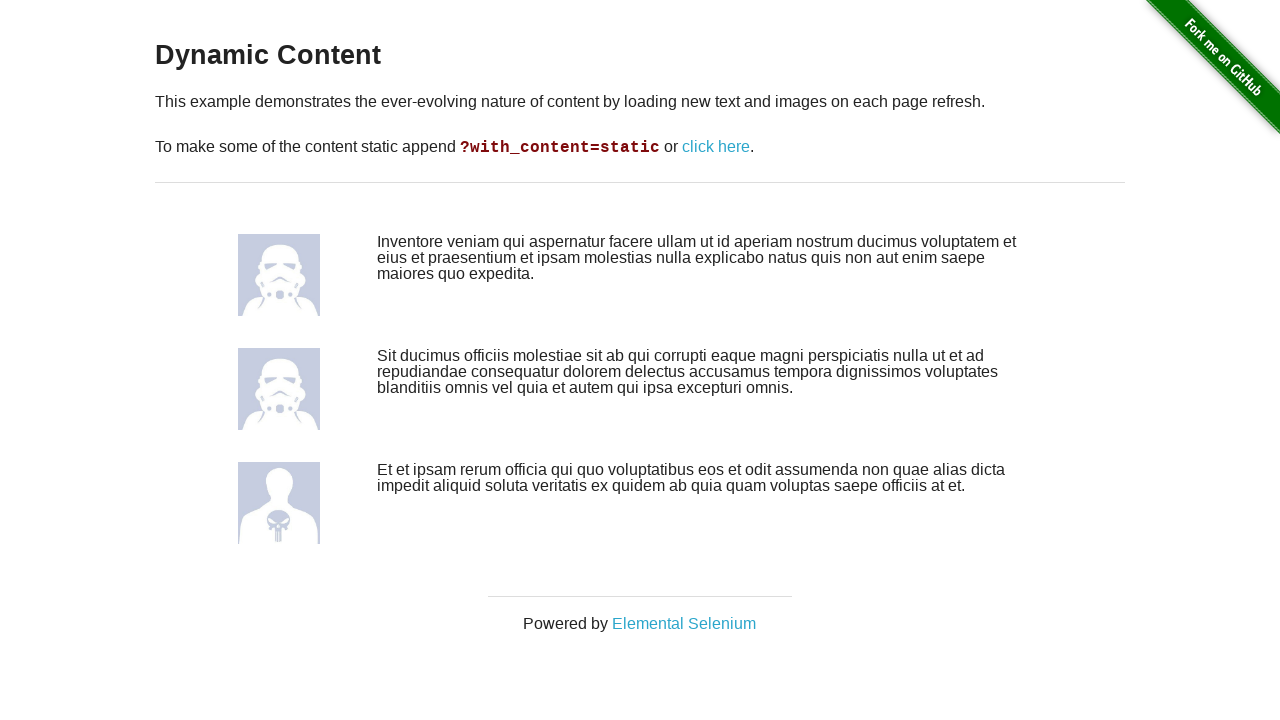

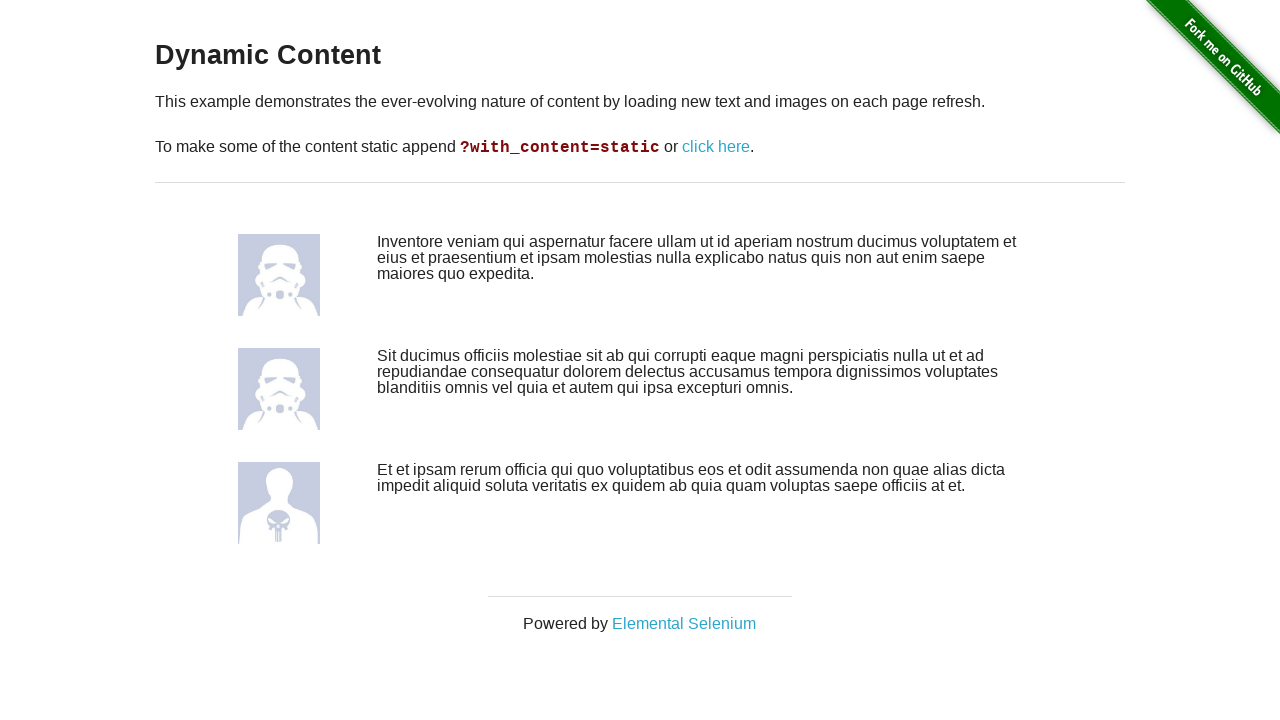